Tests that the Acrolinx Sidebar demo page displays the Sidebar SDK JS version in the about page by switching to an iframe and clicking the About link.

Starting URL: https://acrolinx.github.io/acrolinx-sidebar-demo/samples/single-editor.html

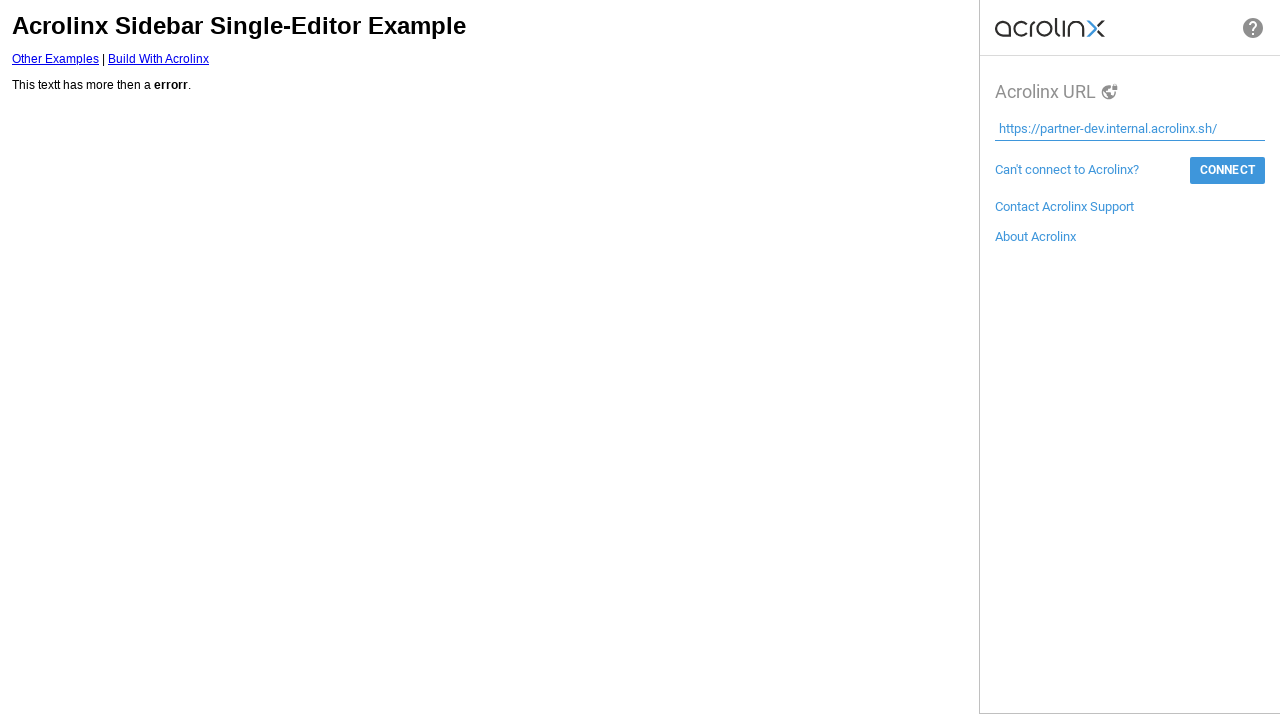

Sidebar iframe loaded
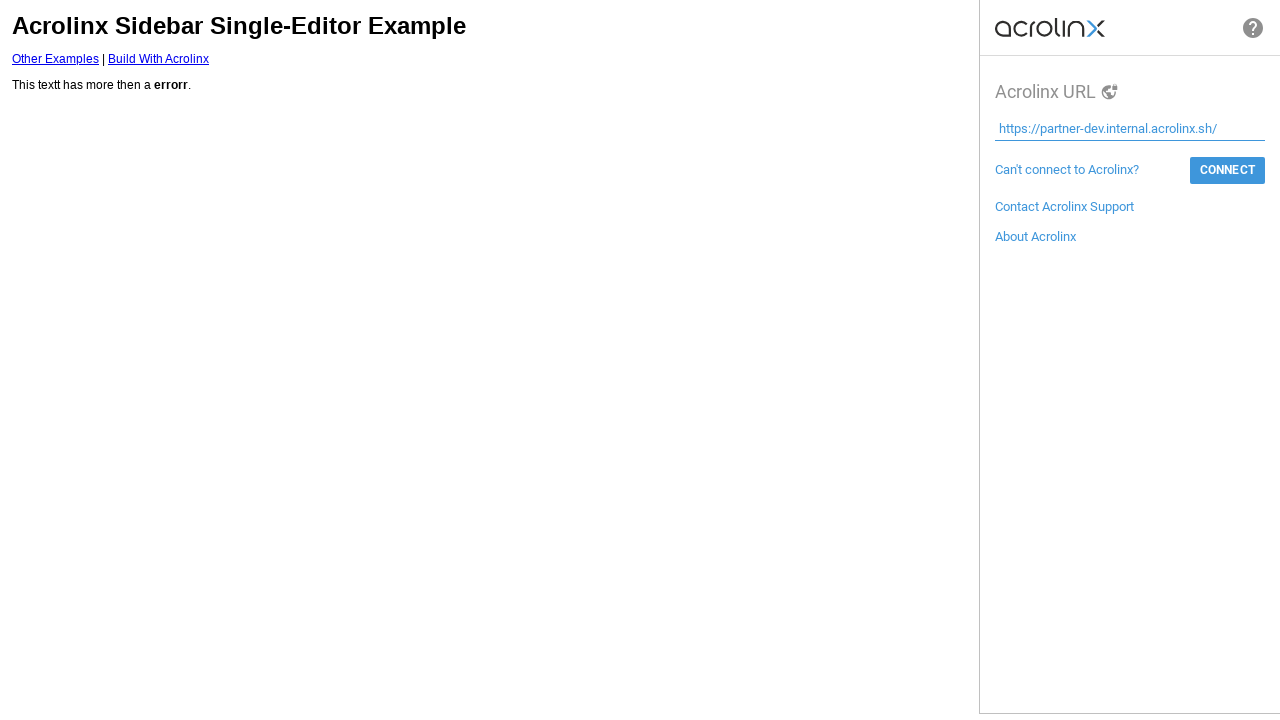

Switched to iframe content frame
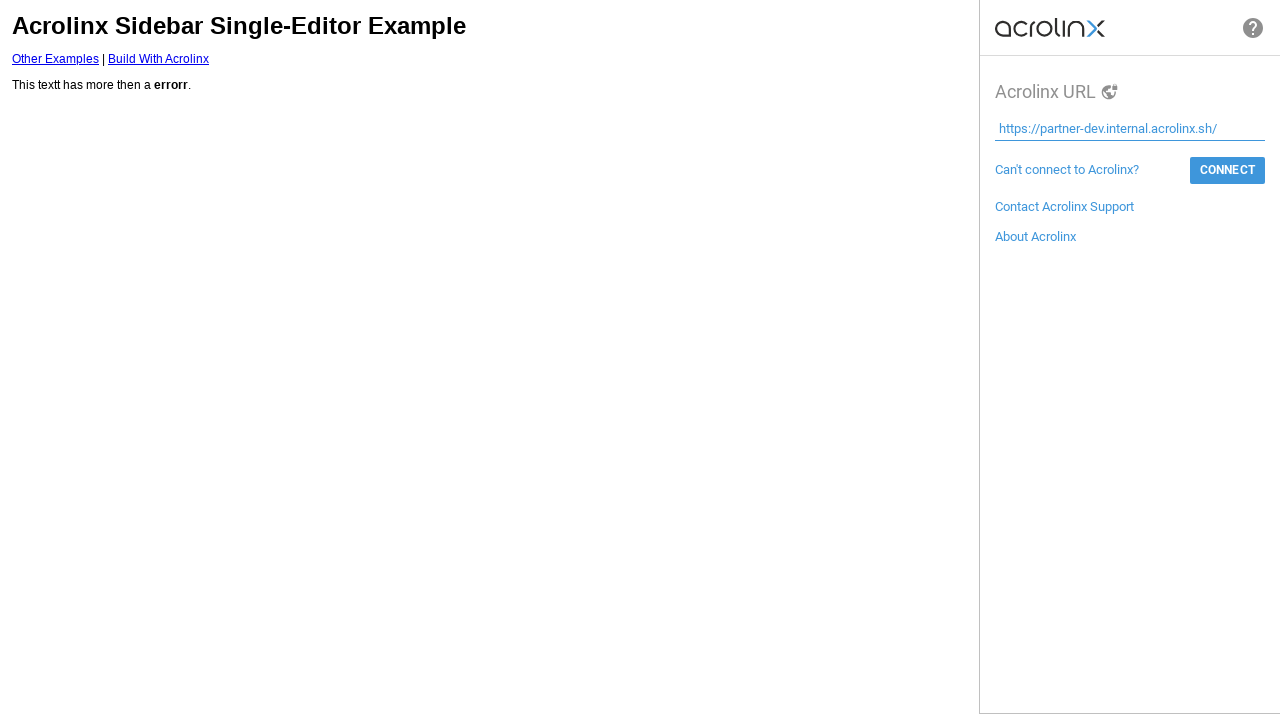

Clicked 'About Acrolinx' link at (1036, 236) on text=About Acrolinx
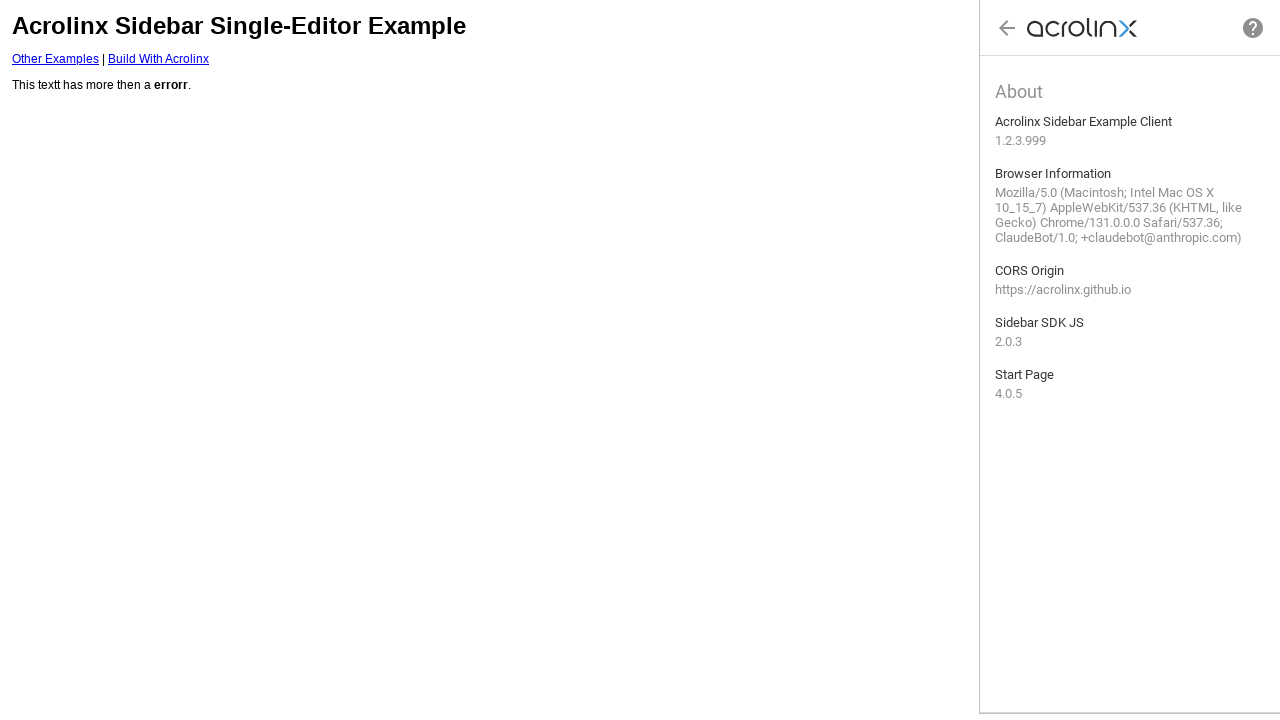

Sidebar SDK JS version element appeared in about page
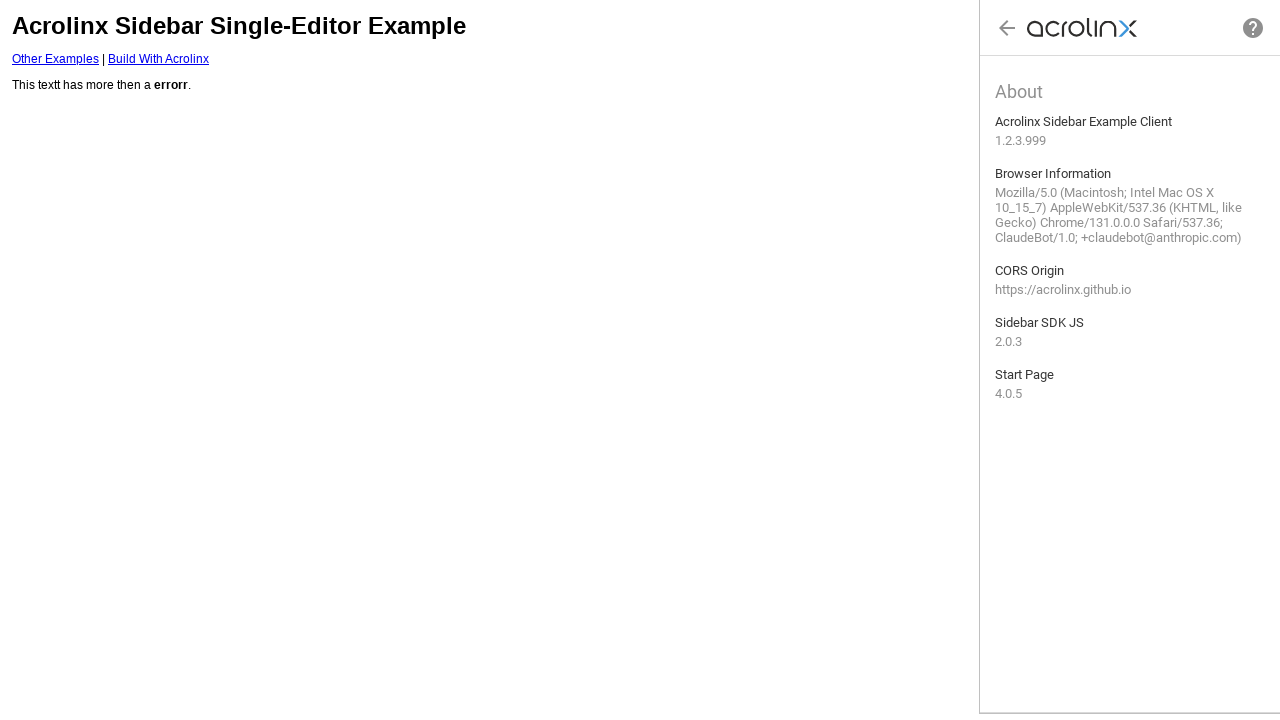

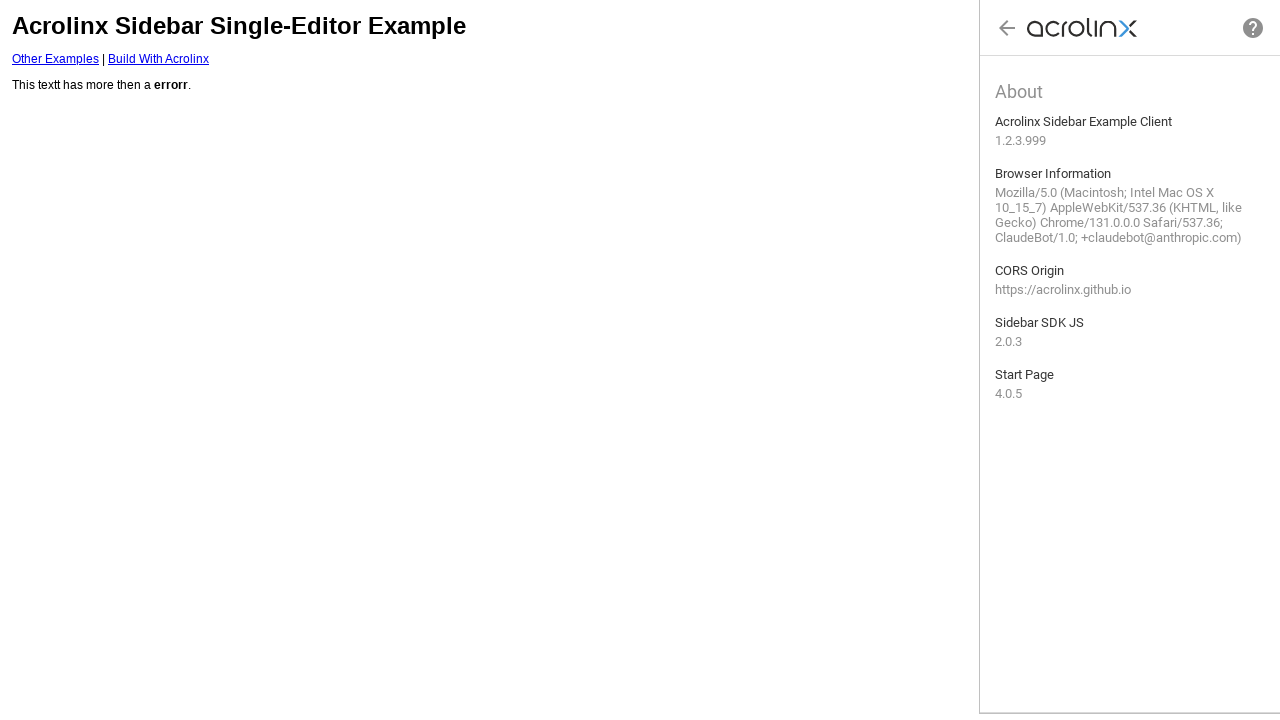